Tests the select menu functionality on DemoQA by locating a dropdown element and selecting options from it

Starting URL: https://demoqa.com/select-menu

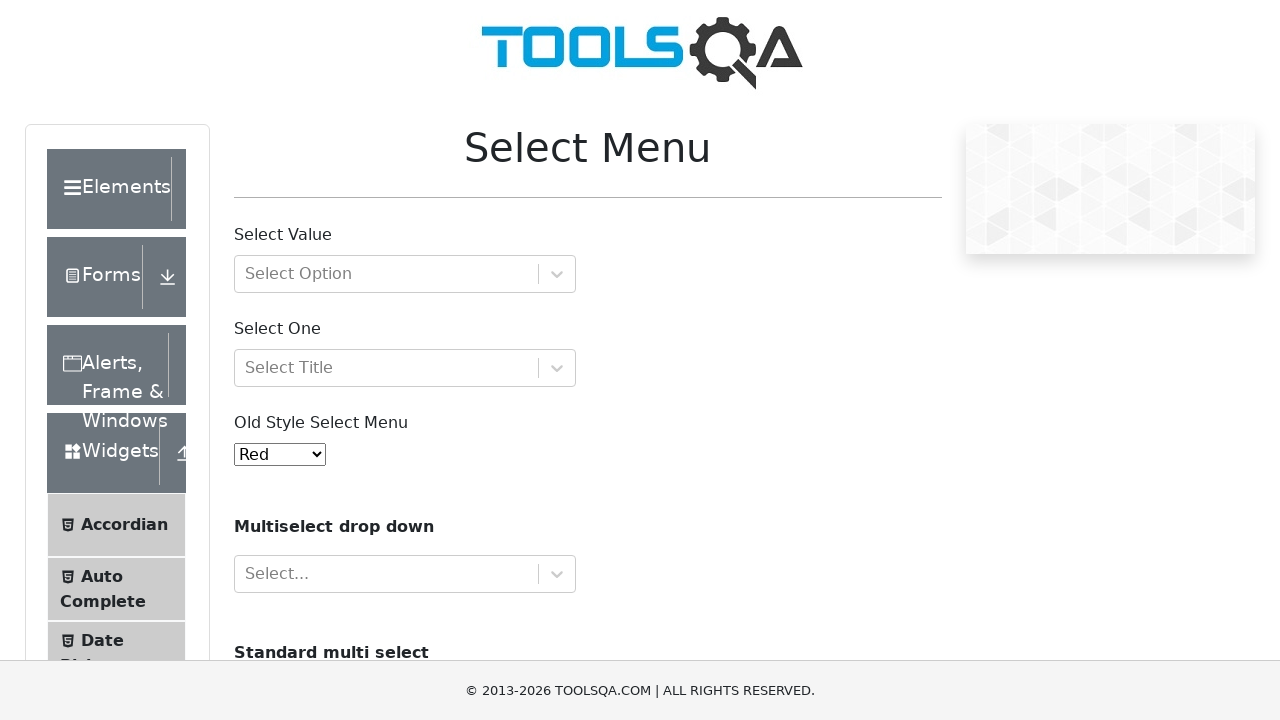

Navigated to DemoQA select menu page
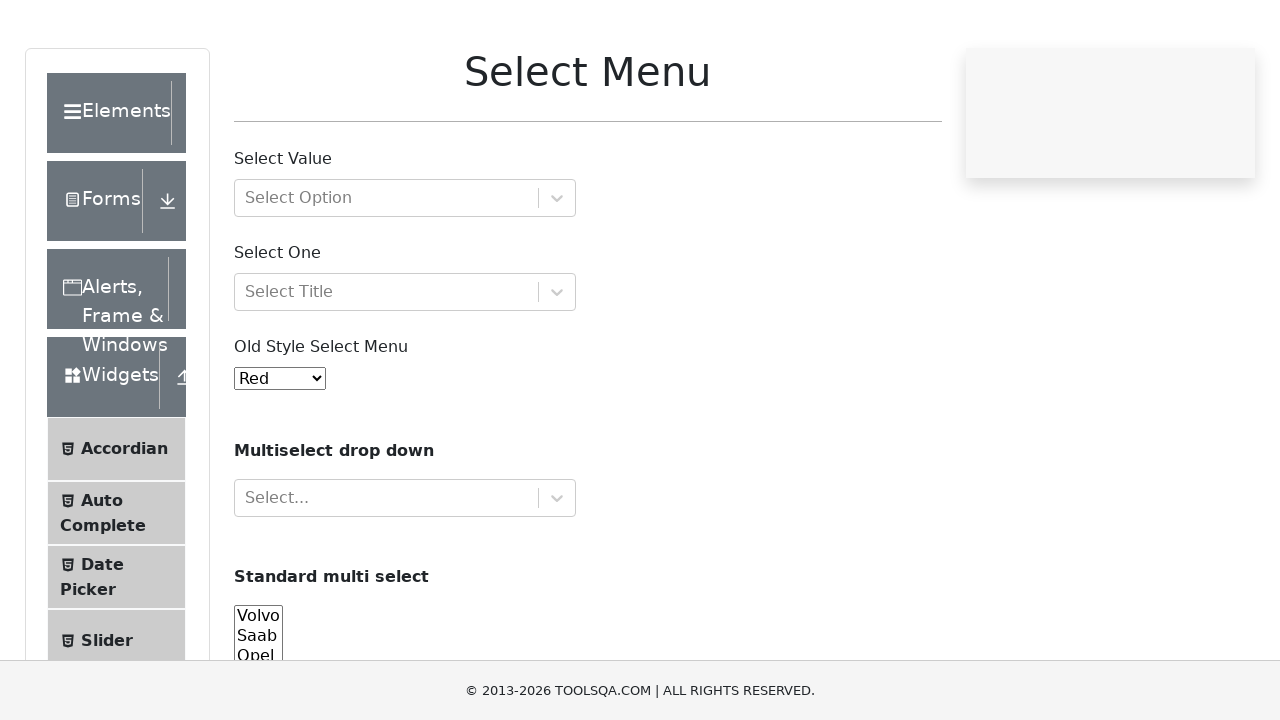

Cars dropdown element loaded
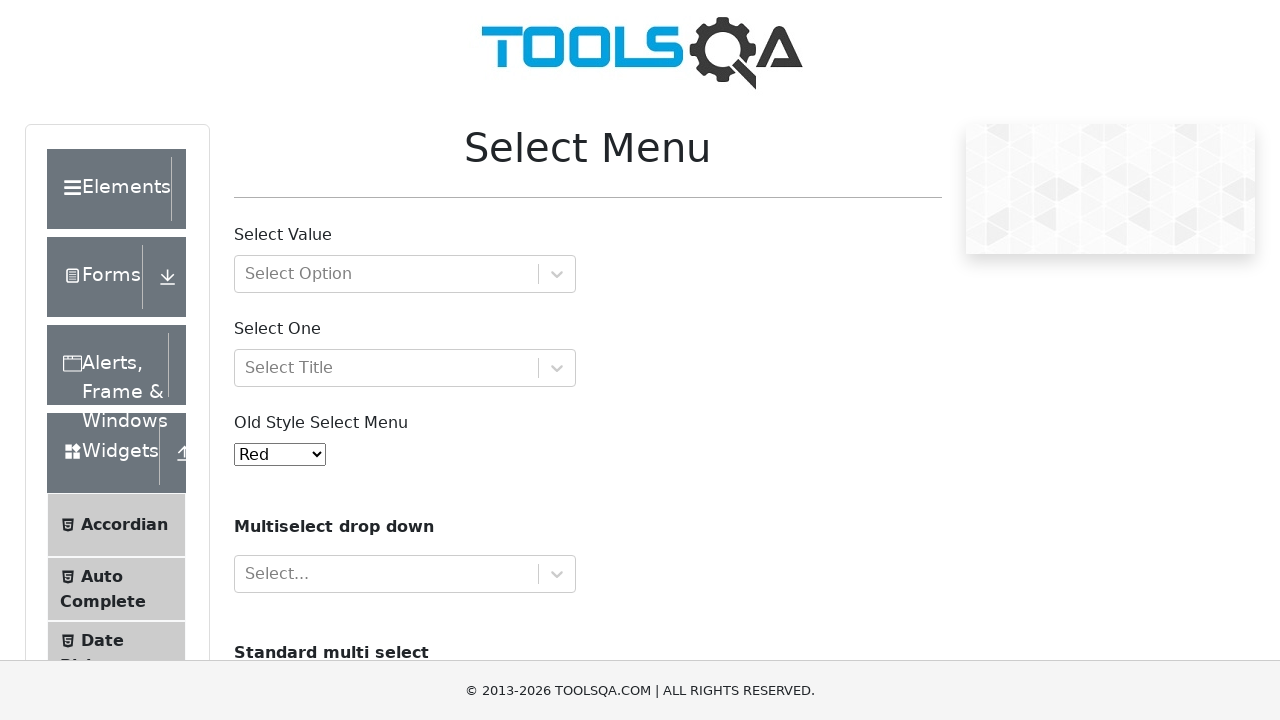

Selected 'Volvo' from cars dropdown on #cars
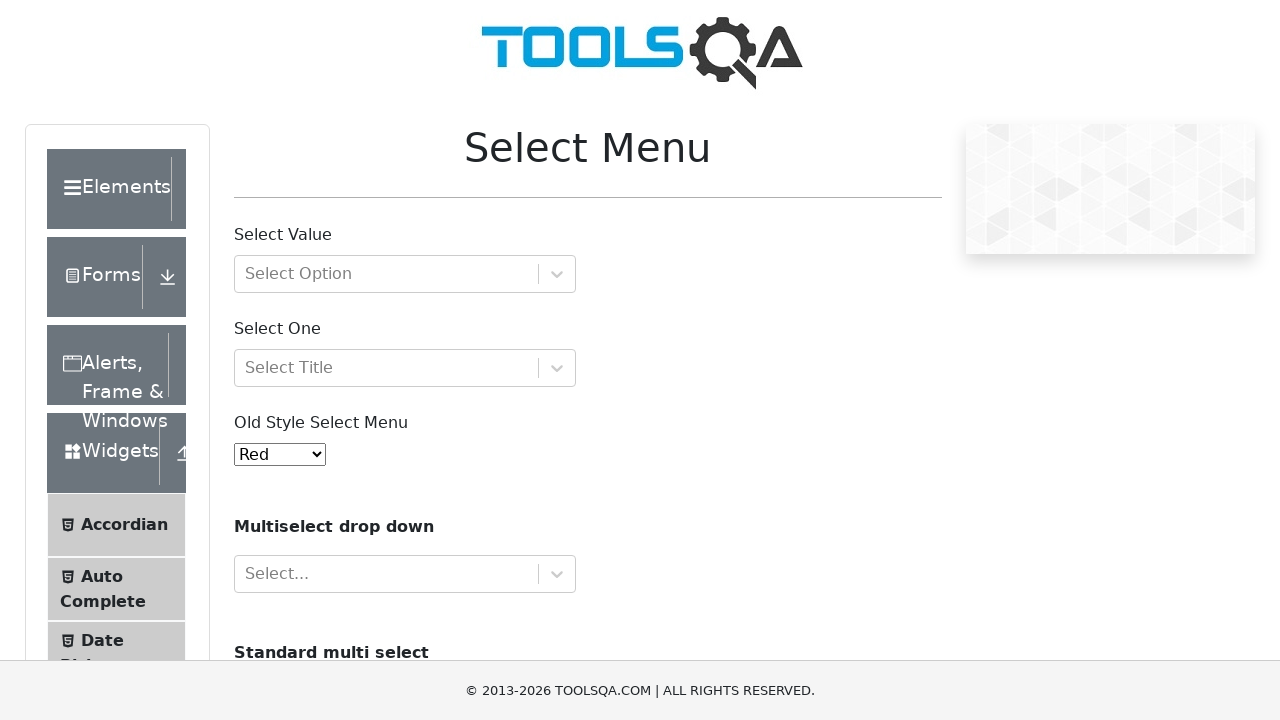

Selected 'Audi' from cars dropdown on #cars
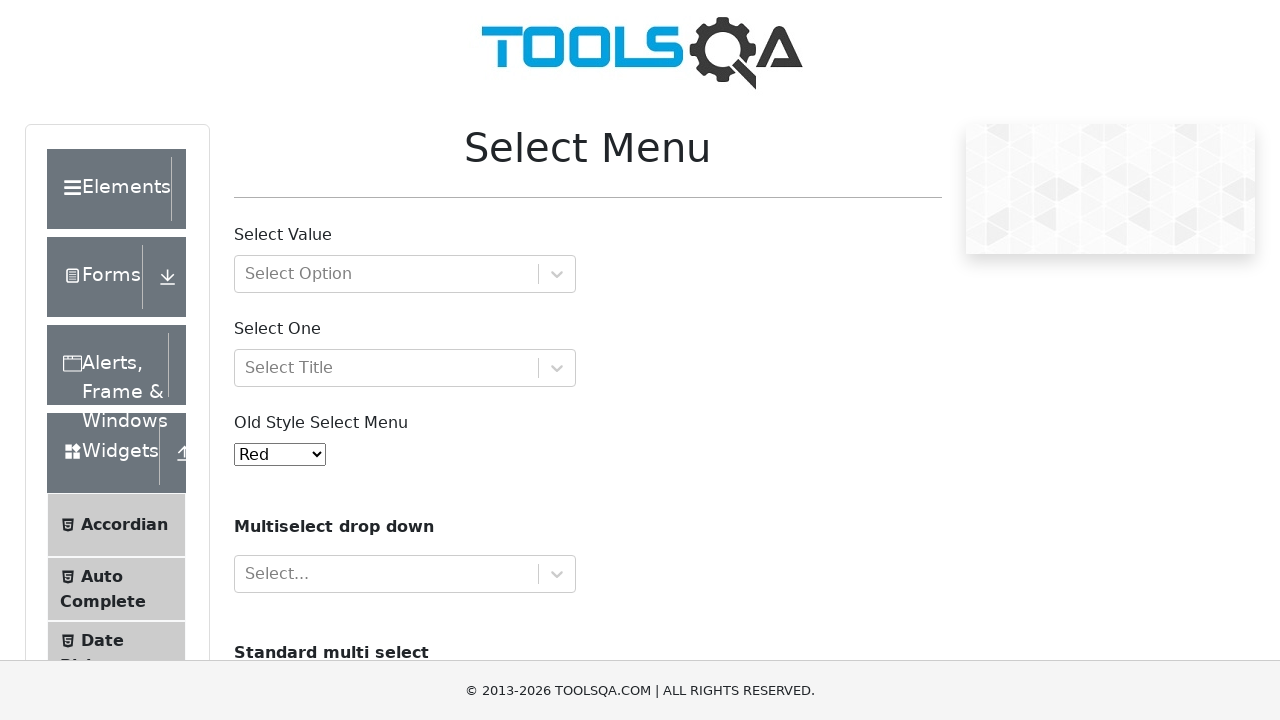

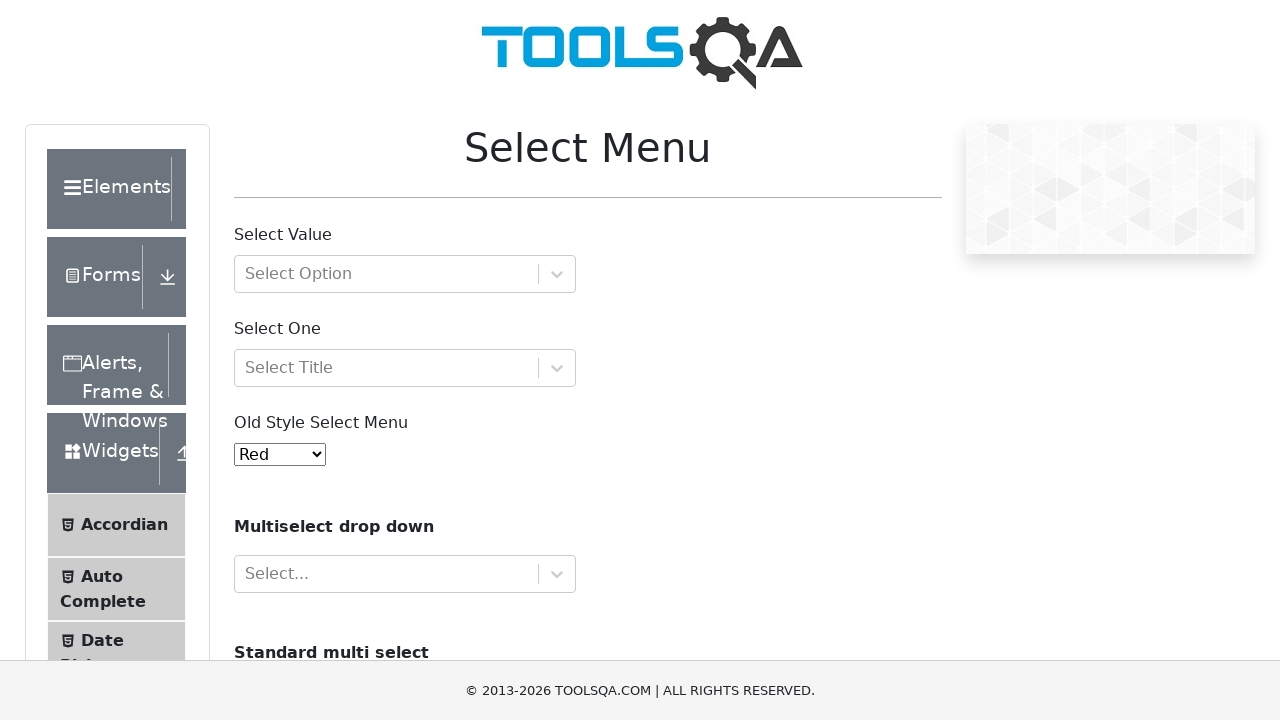